Selects a radio button with label 'No' and verifies it becomes selected

Starting URL: https://thefreerangetester.github.io/sandbox-automation-testing/

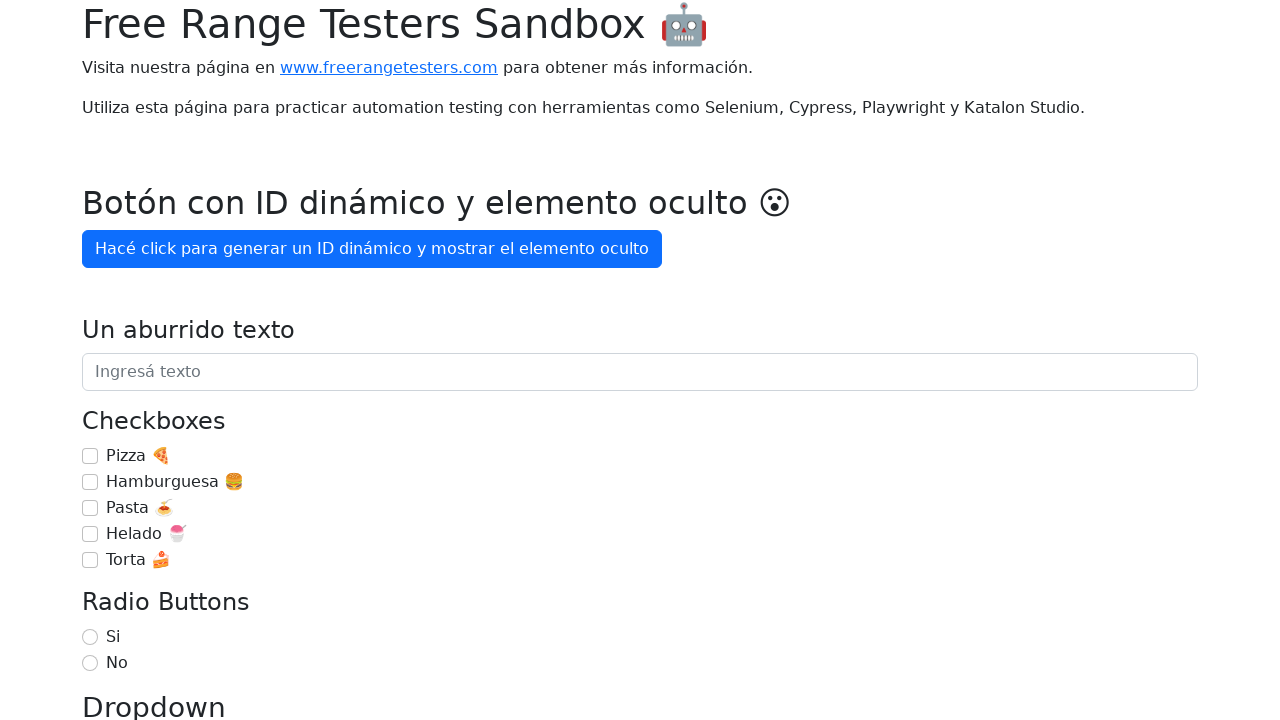

Navigated to sandbox automation testing page
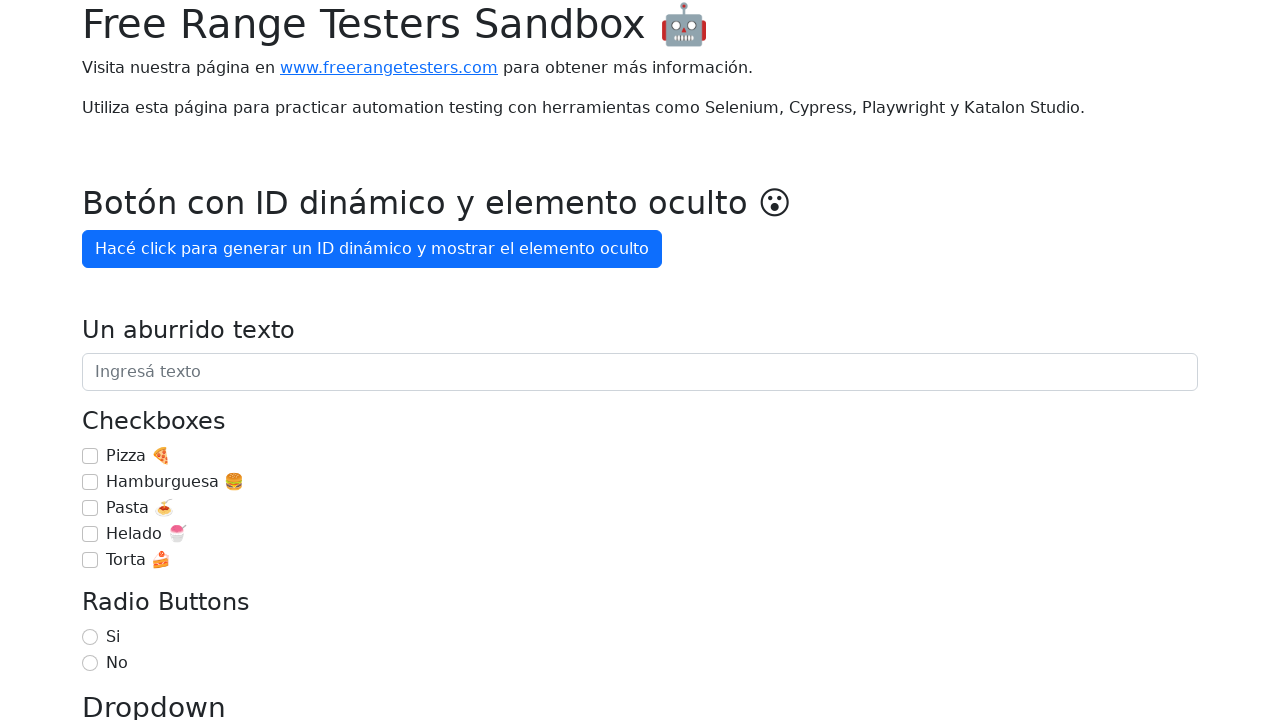

Selected radio button with label 'No' at (90, 663) on internal:label="No"i
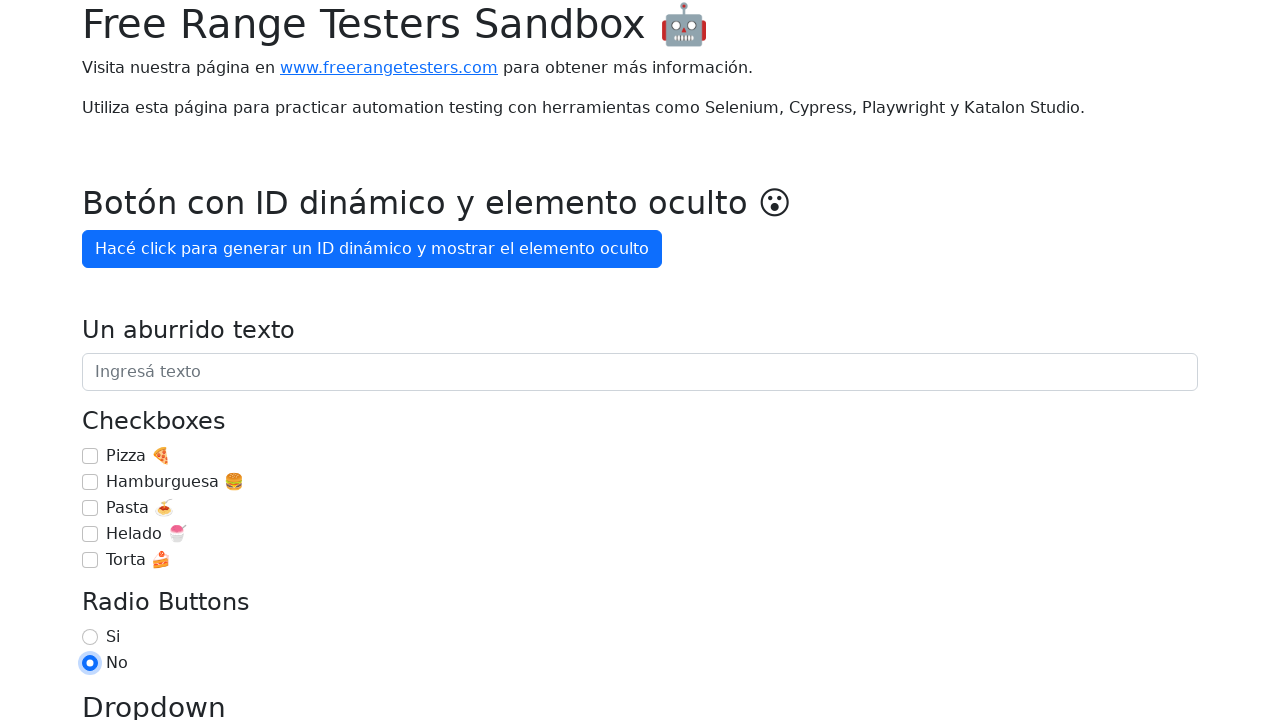

Verified that 'No' radio button is selected
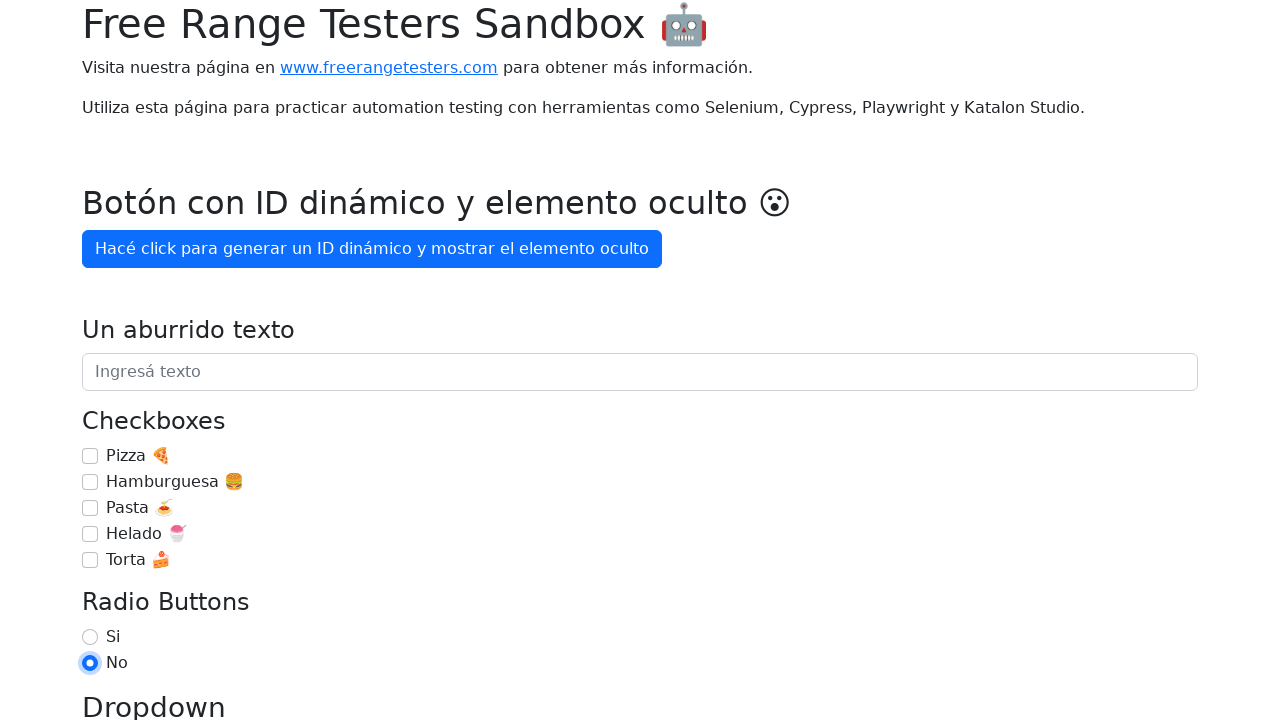

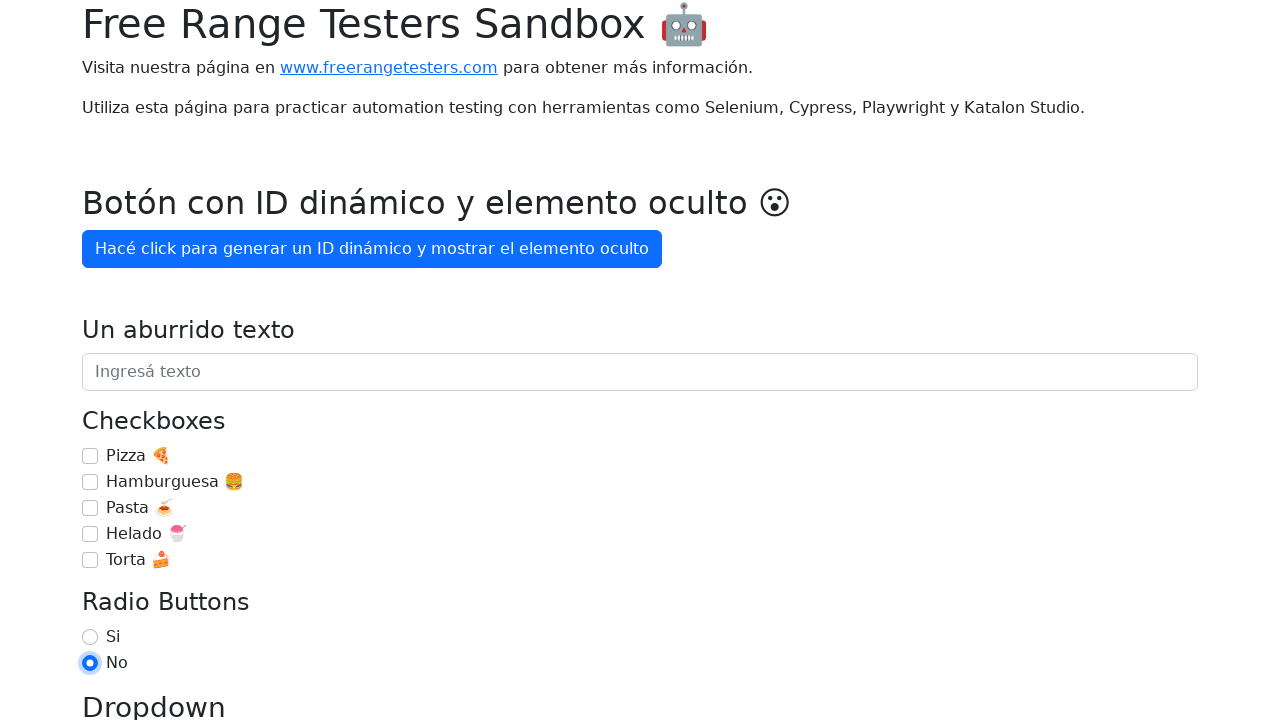